Tests radio button functionality by clicking through each radio button in a group and verifying their states

Starting URL: http://www.echoecho.com/htmlforms10.htm

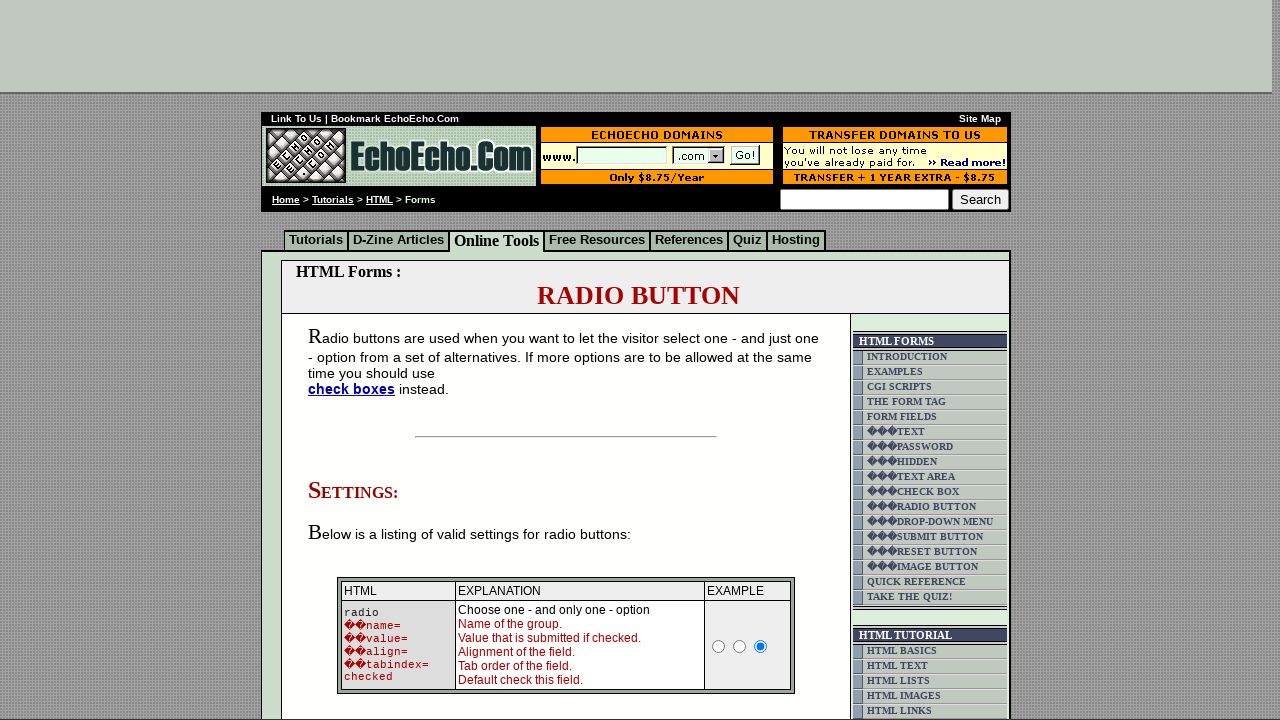

Navigated to radio button test page
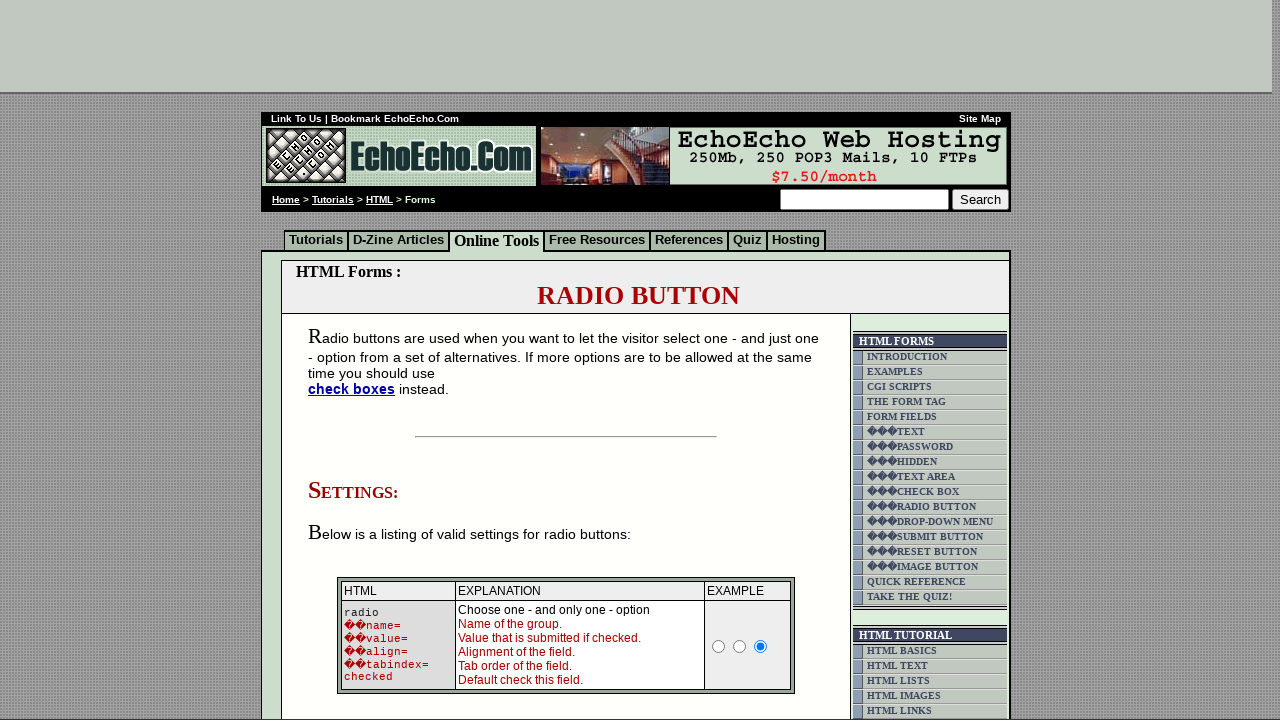

Located all radio buttons in group1
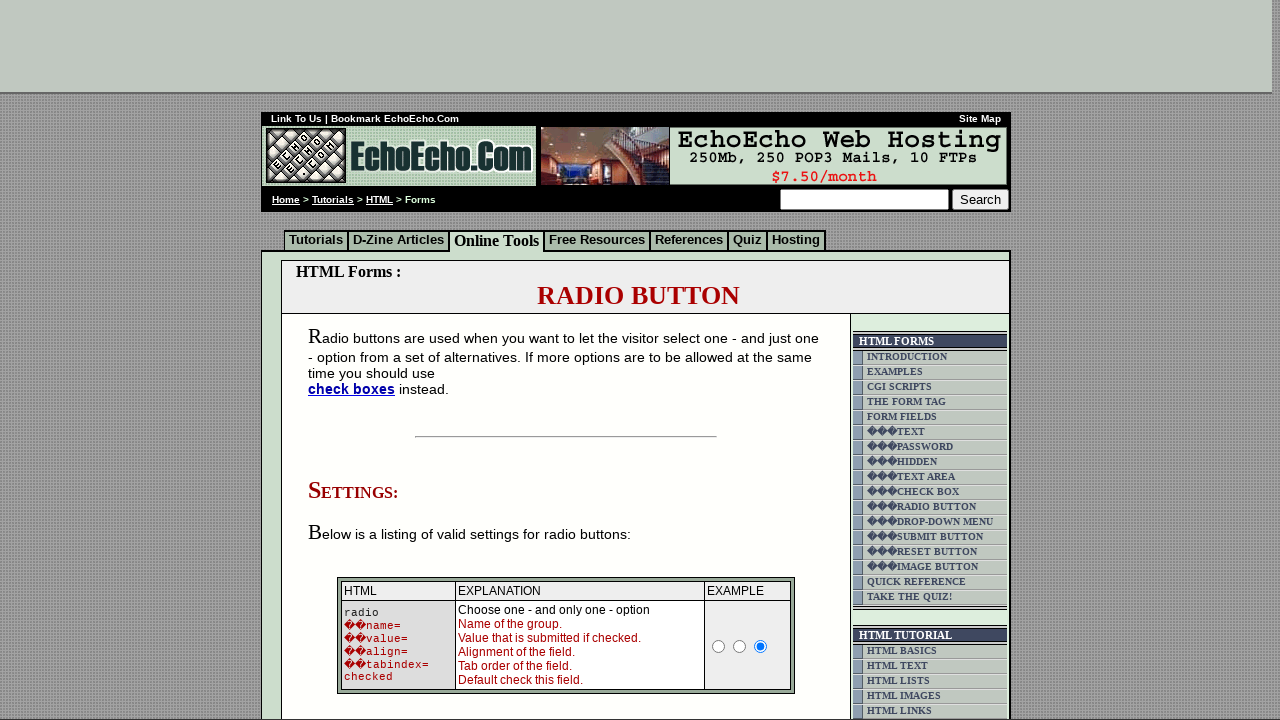

Found 3 radio buttons in the group
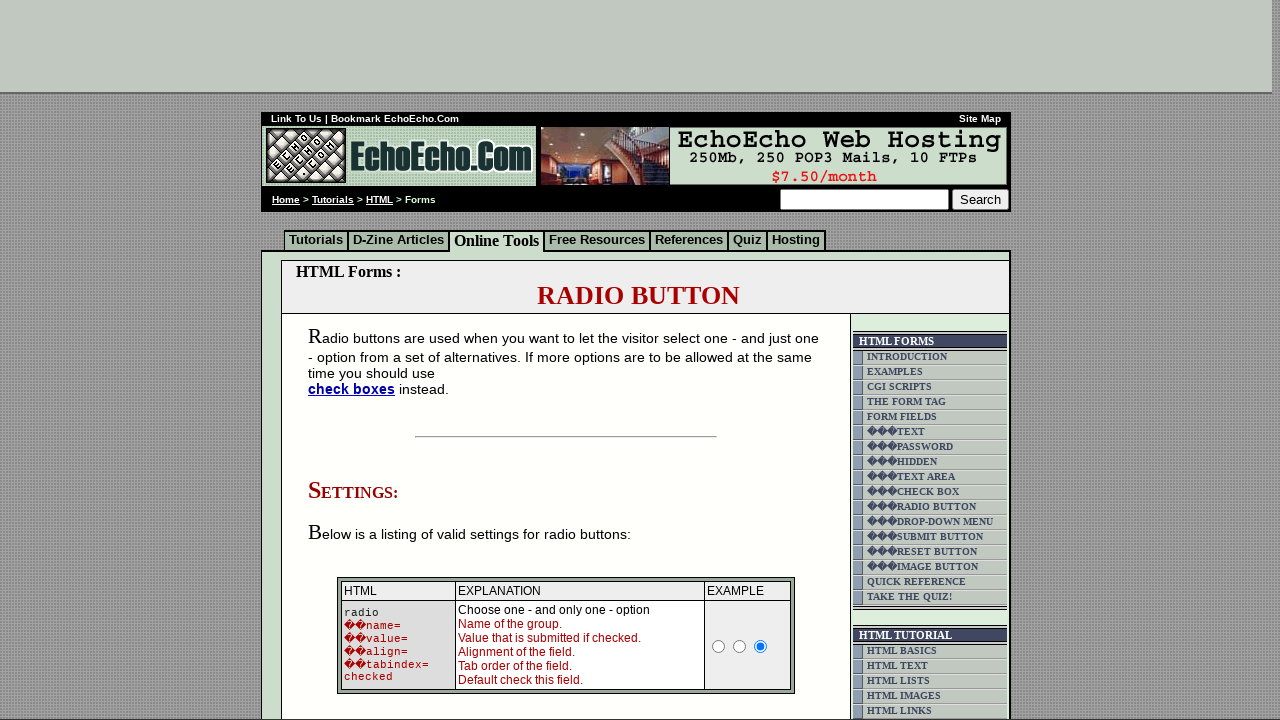

Clicked radio button 1 of 3 at (356, 360) on xpath=//input[@name='group1'] >> nth=0
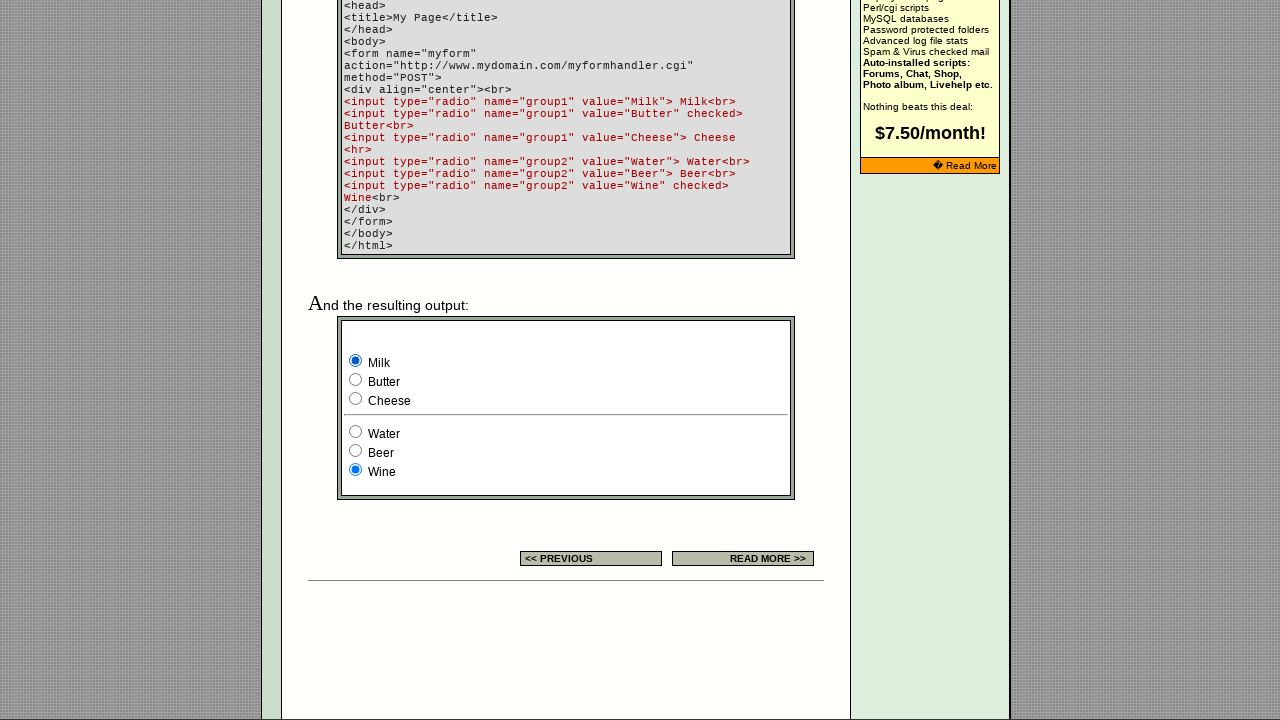

Waited for radio button 1 state to update
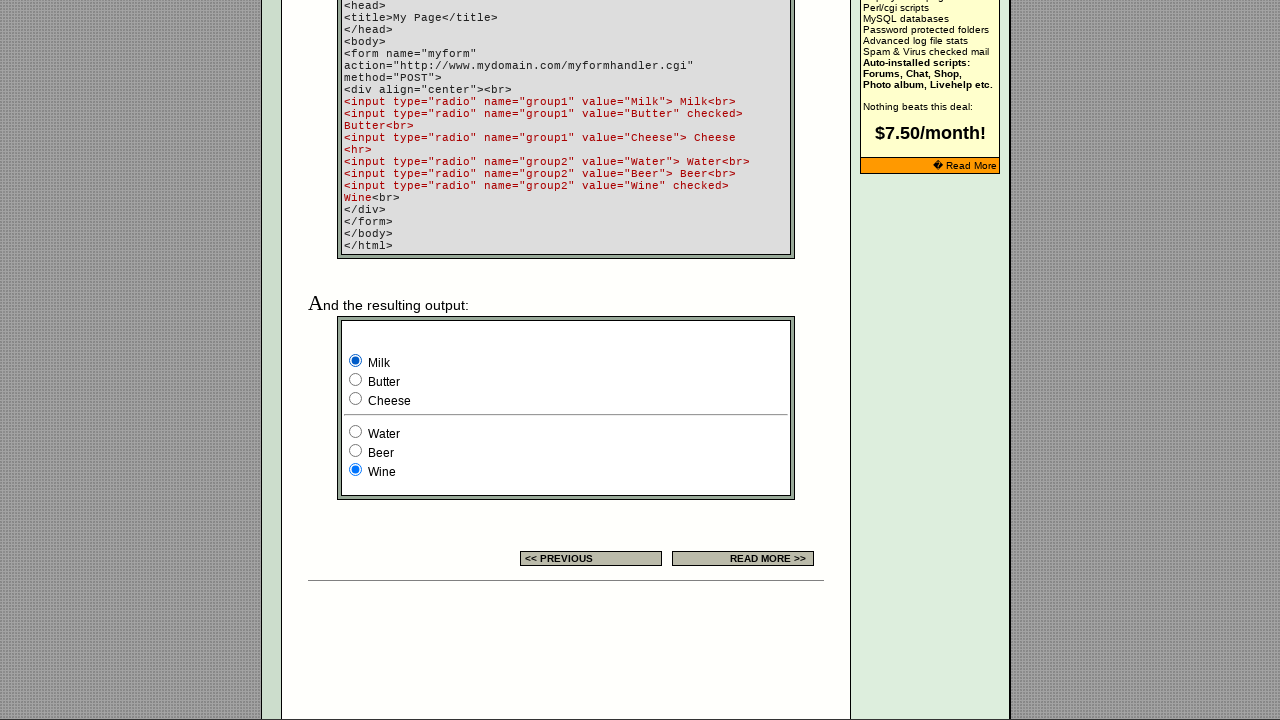

Clicked radio button 2 of 3 at (356, 380) on xpath=//input[@name='group1'] >> nth=1
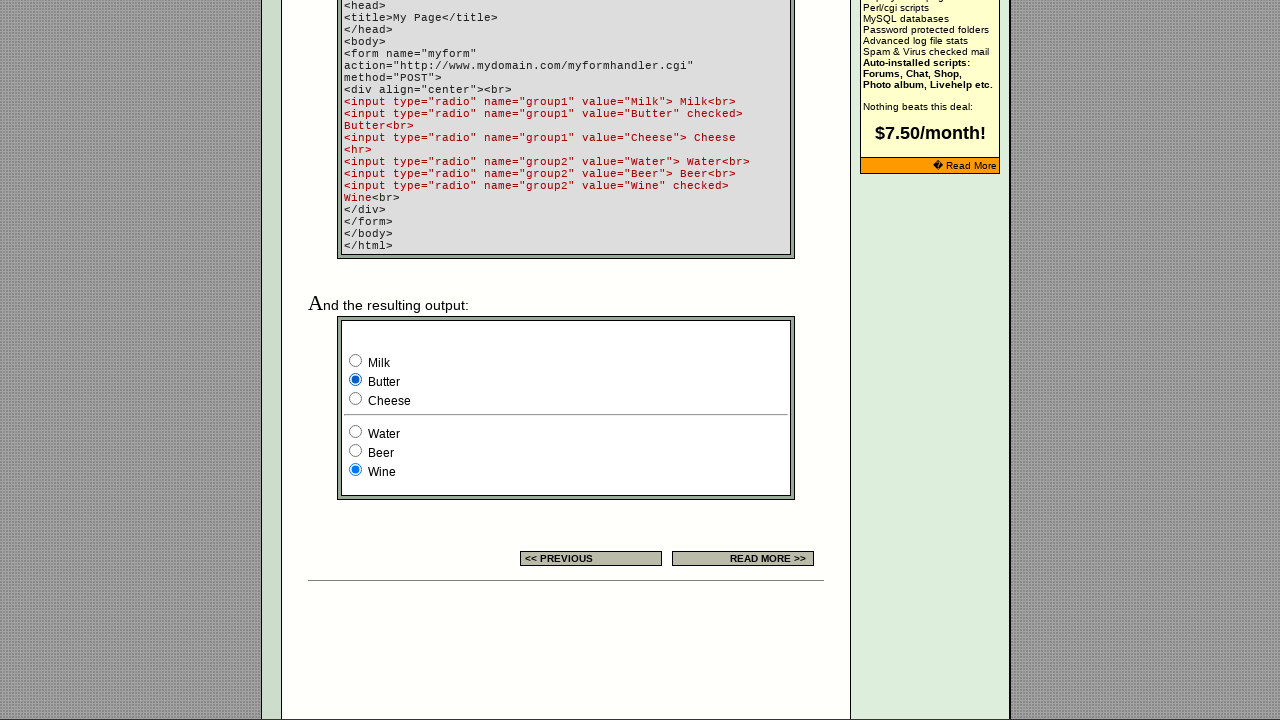

Waited for radio button 2 state to update
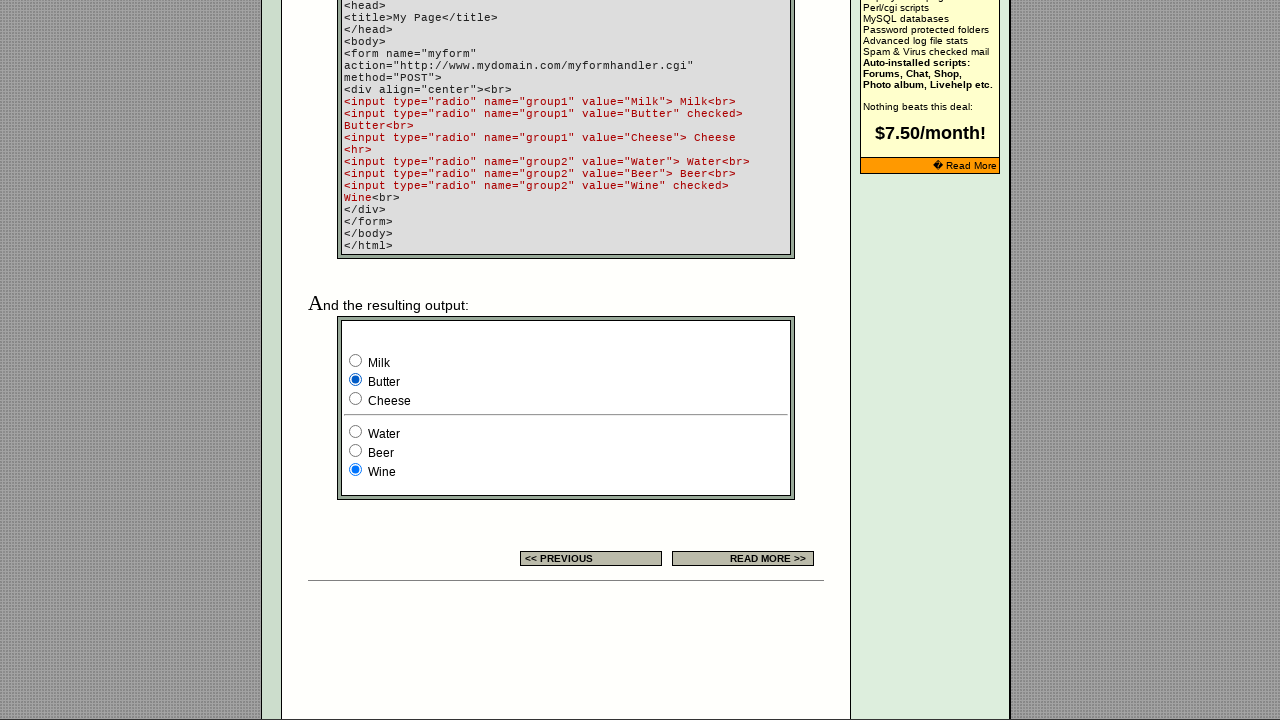

Clicked radio button 3 of 3 at (356, 398) on xpath=//input[@name='group1'] >> nth=2
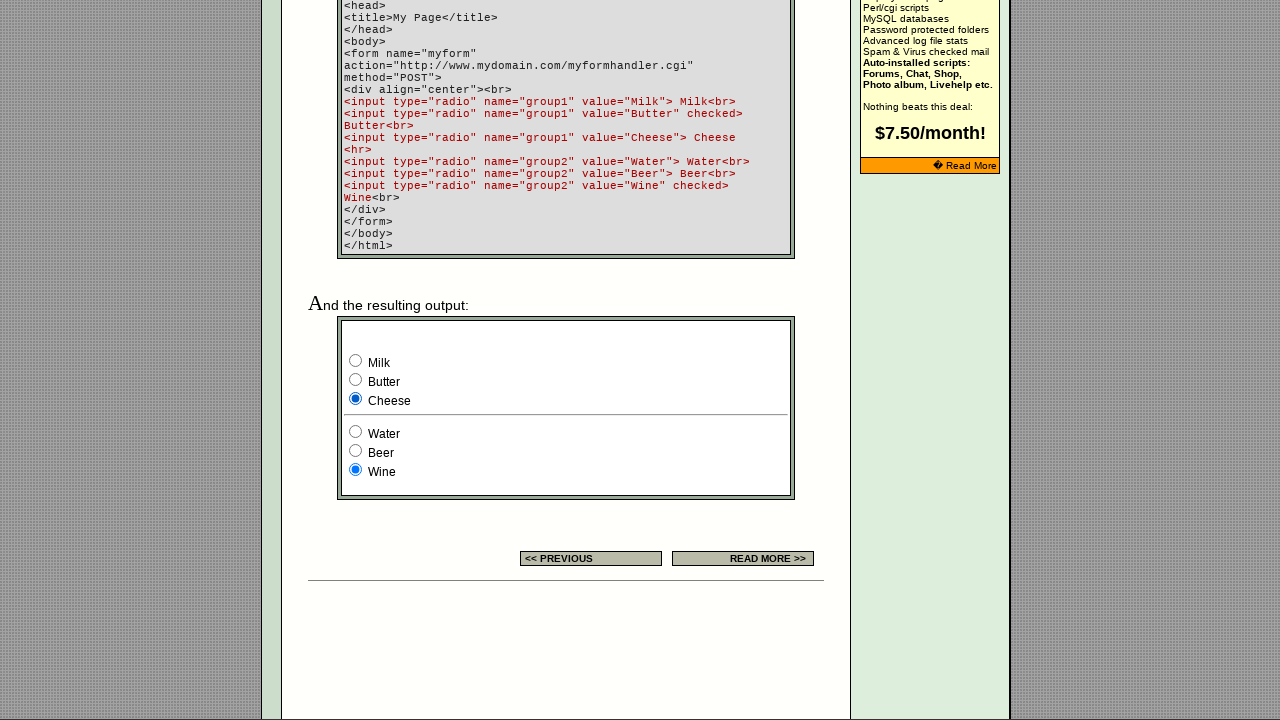

Waited for radio button 3 state to update
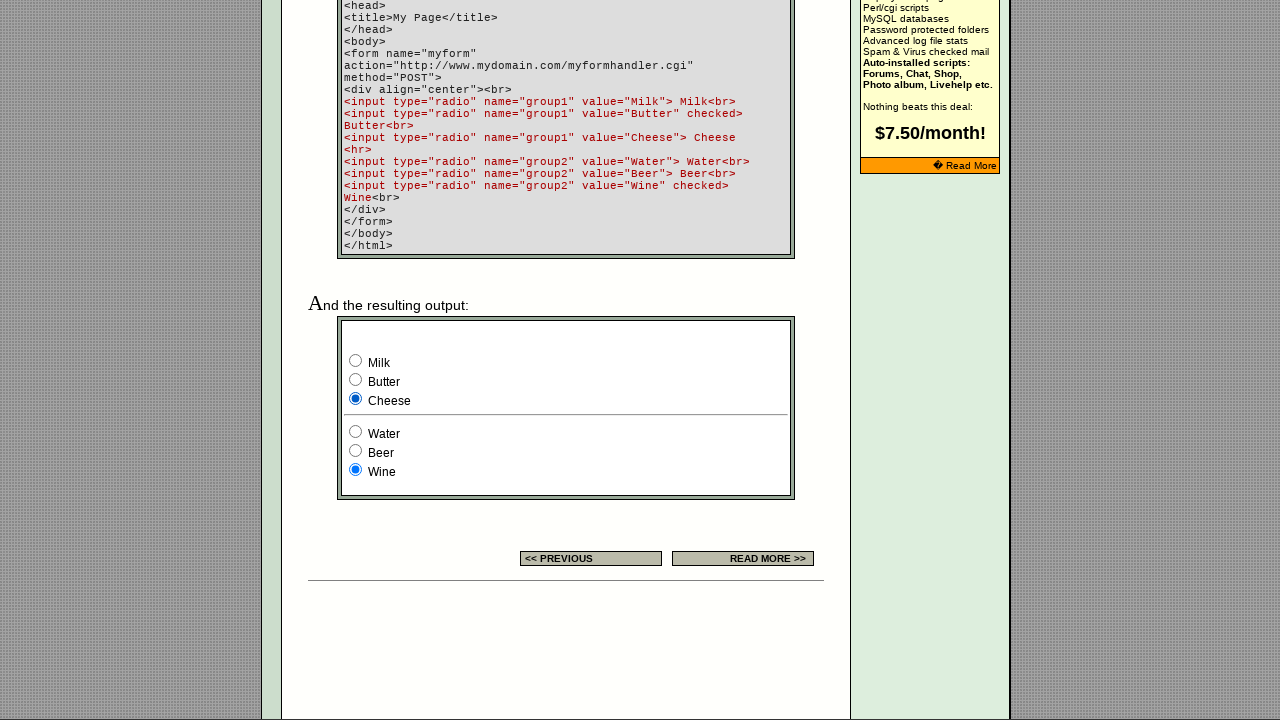

Verified that a radio button is selected
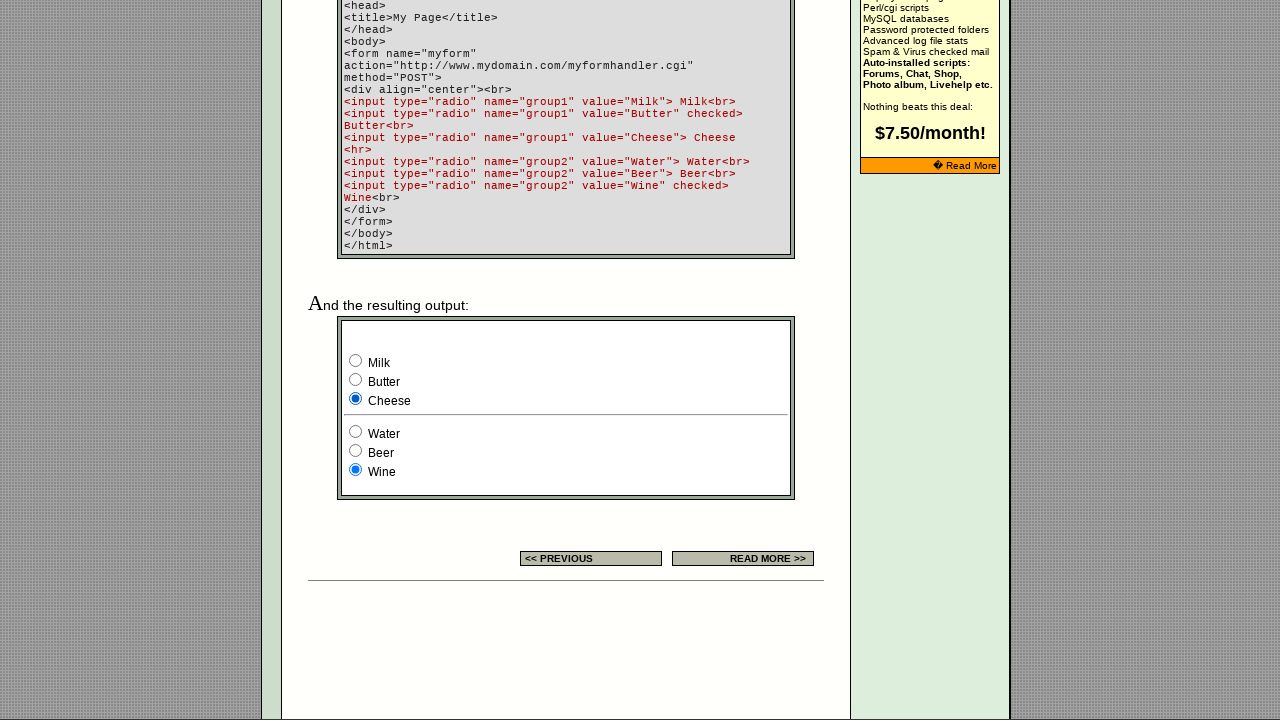

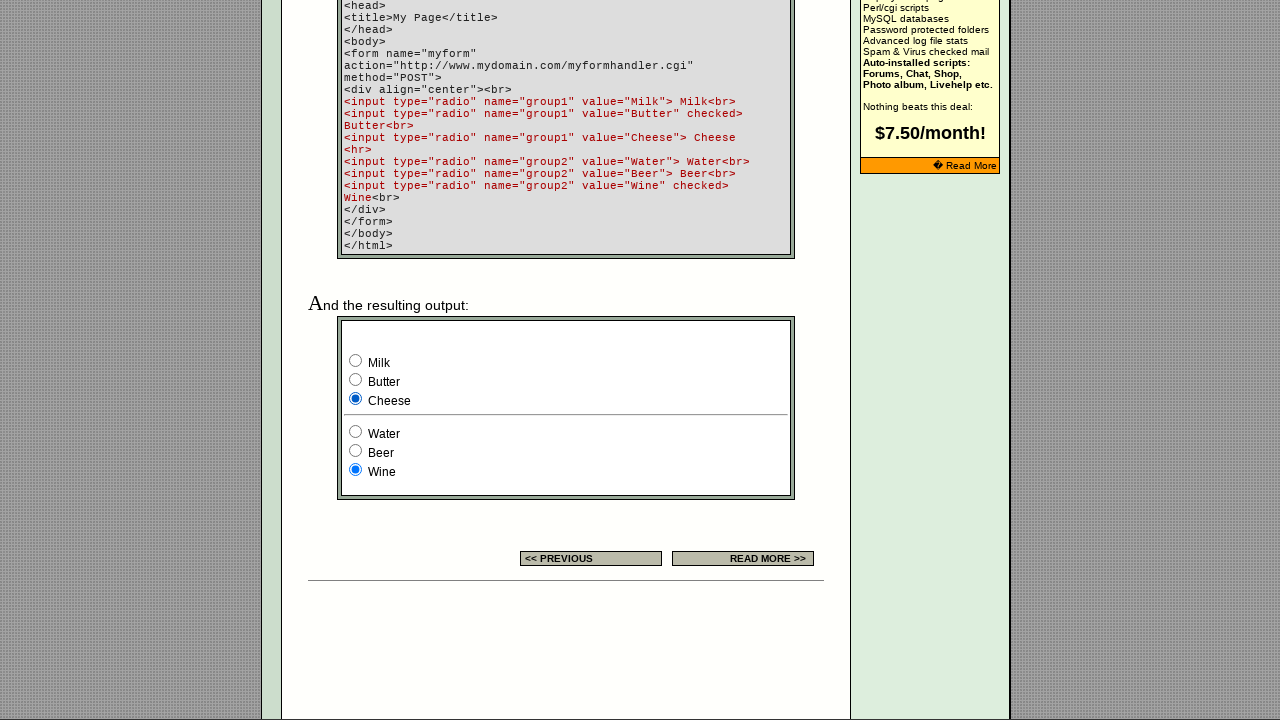